Tests the car inventory search functionality by selecting a yard, make (BMW), and model (3 SERIES) from dropdown fields and triggering the search to display results.

Starting URL: http://inventory.pickapartjalopyjungle.com/

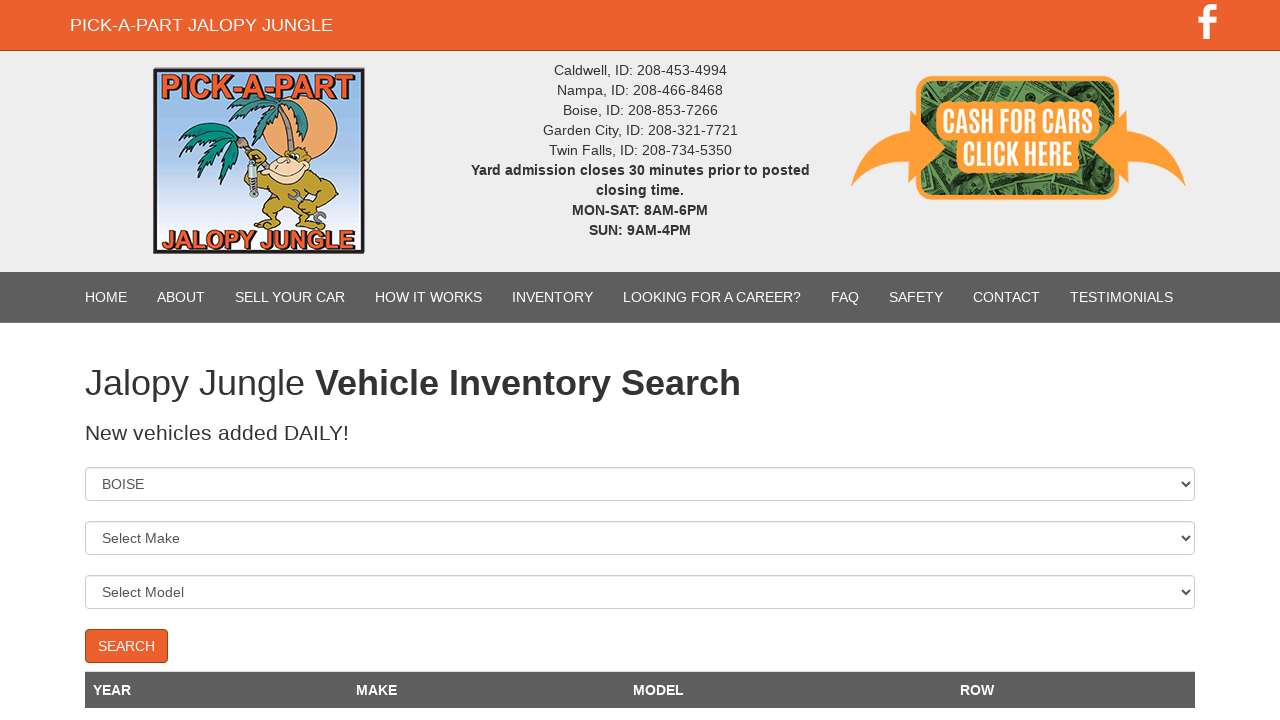

Set yard ID to 1020
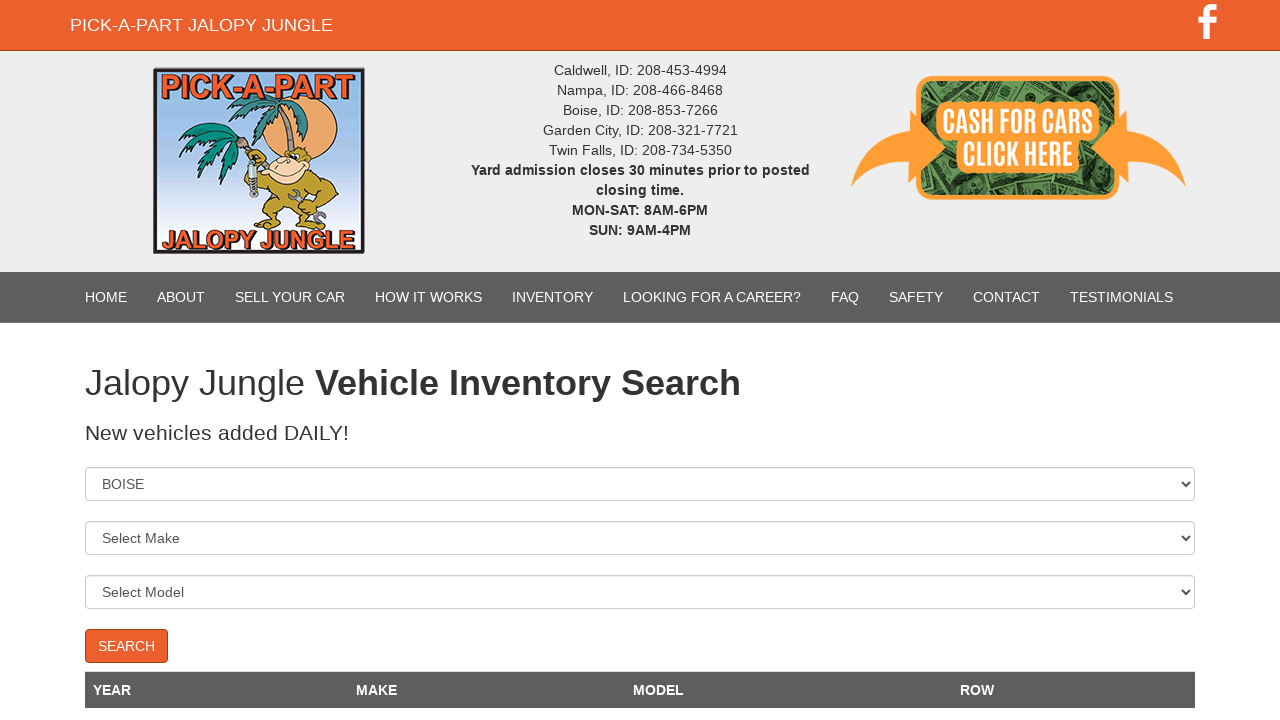

Selected car make: BMW
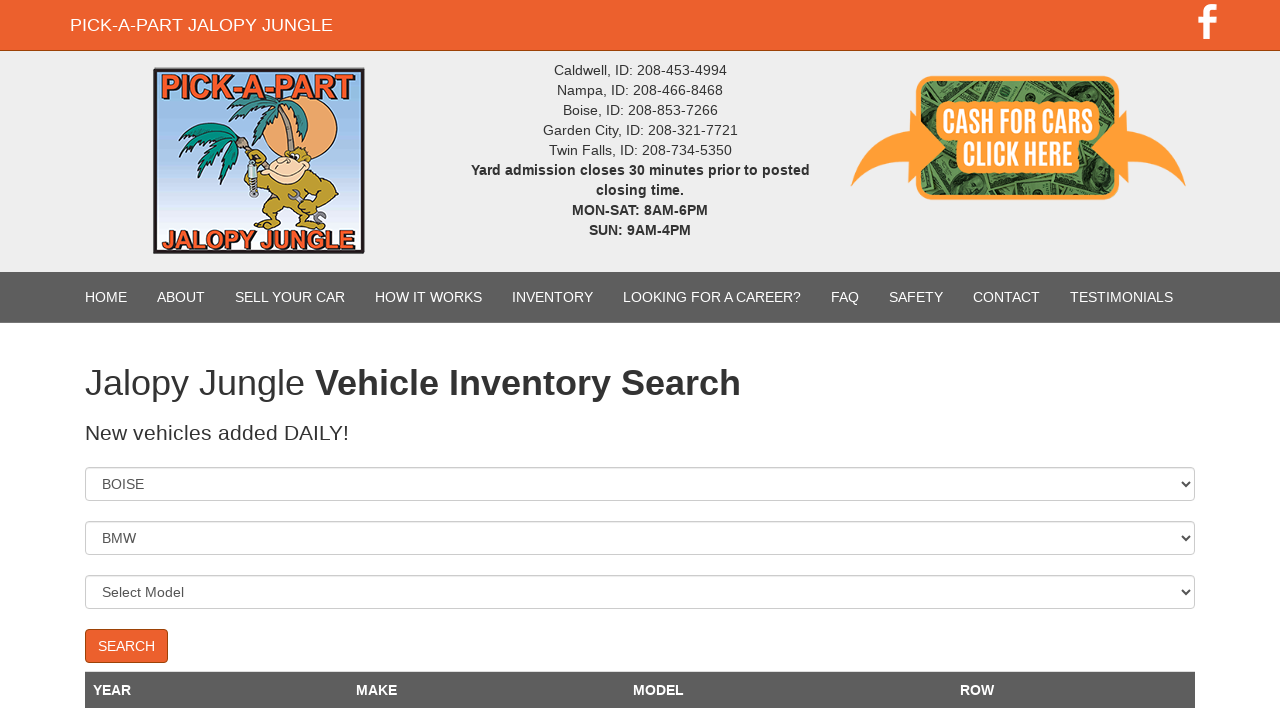

Selected car model: 3 SERIES
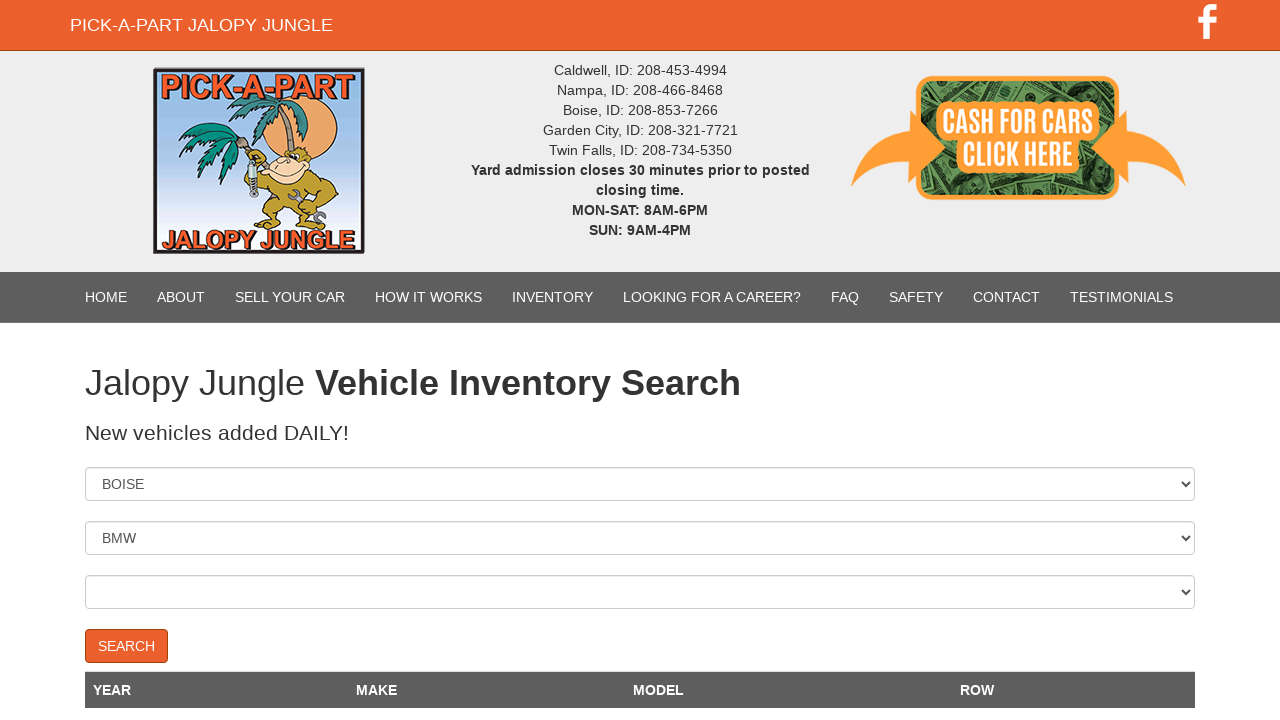

Triggered change event on car model dropdown to load search results
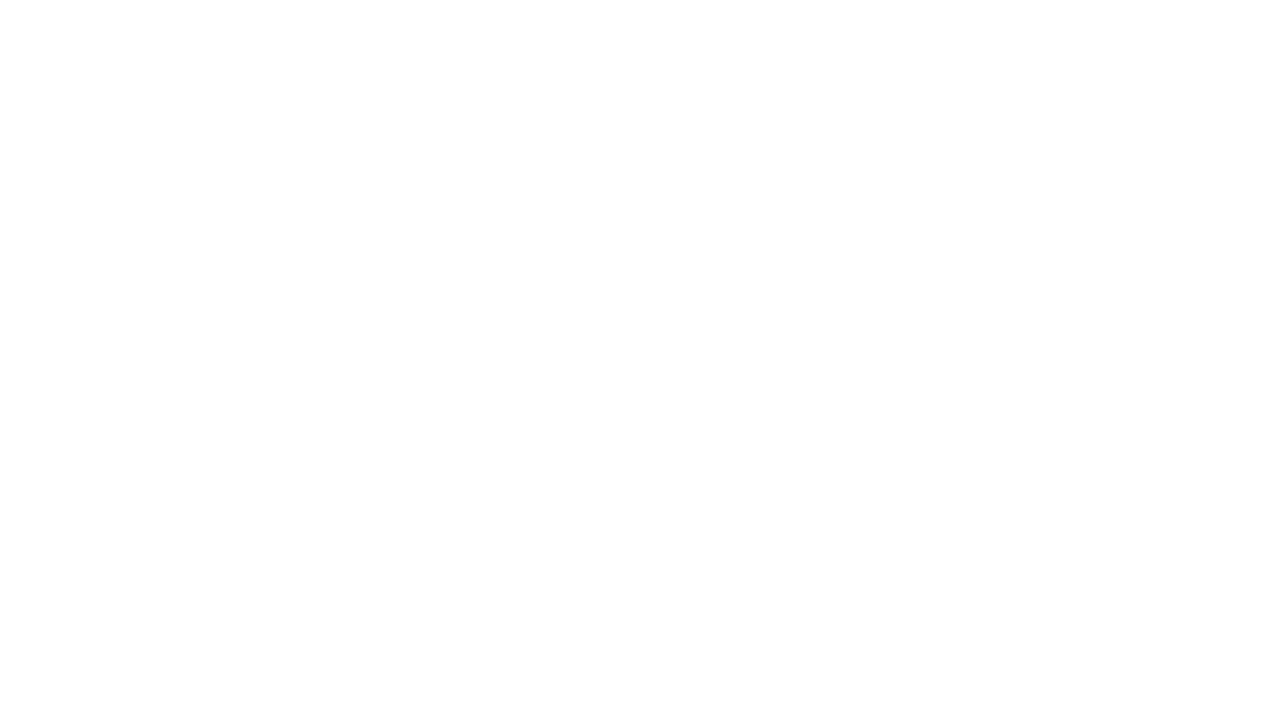

Results table loaded successfully
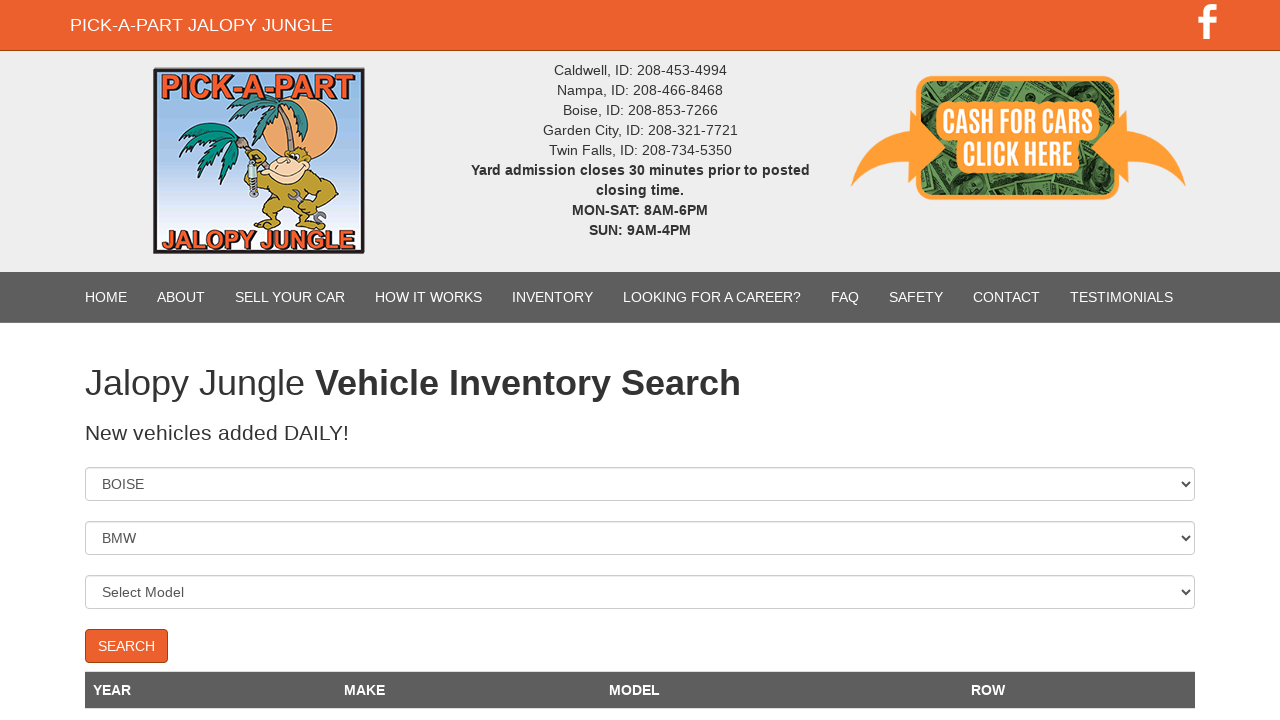

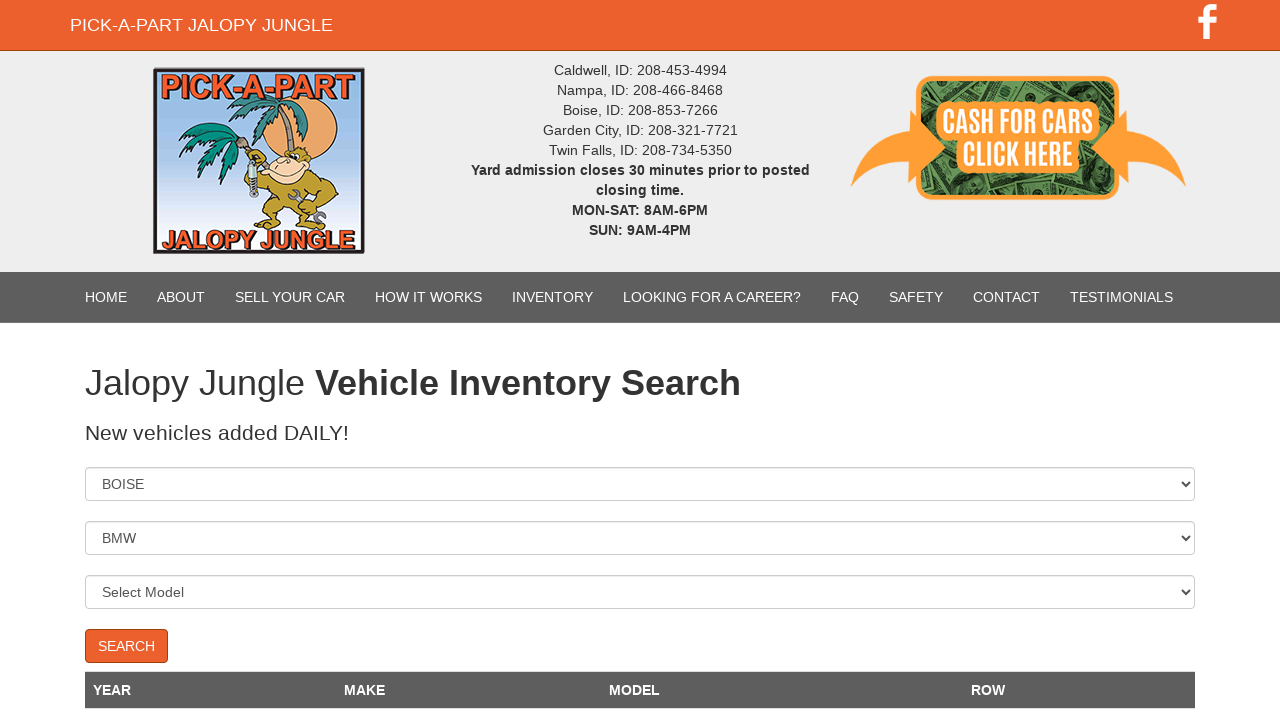